Tests the EMI calculator by filling in loan amount, interest rate, and loan term fields to calculate monthly payments

Starting URL: https://emicalculator.net

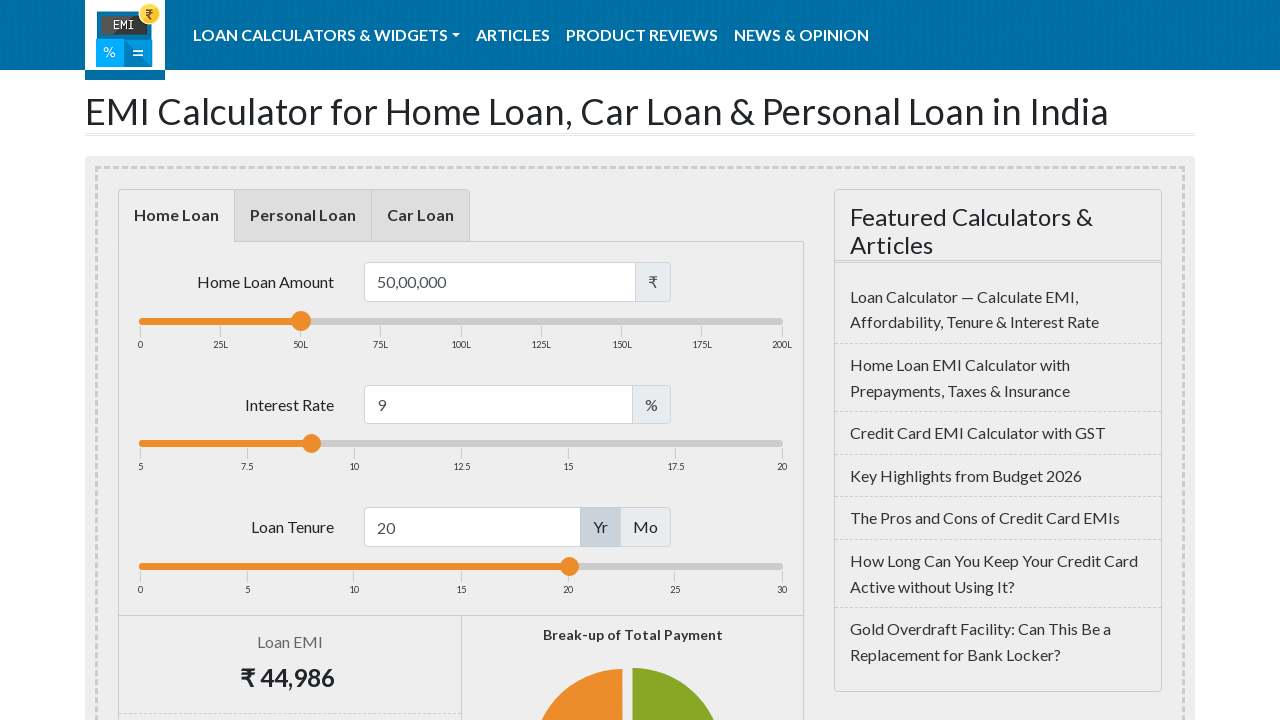

Filled loan amount field with 1000 on #loanamount
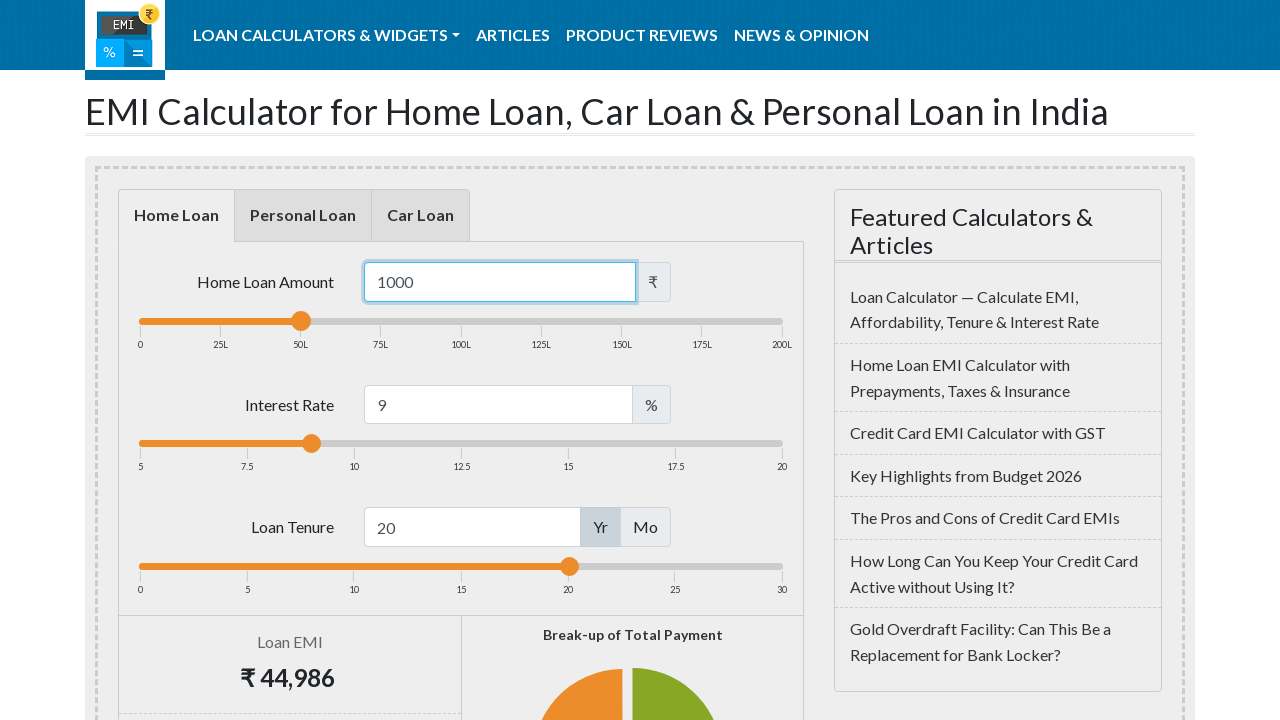

Filled loan interest rate field with 5 on #loaninterest
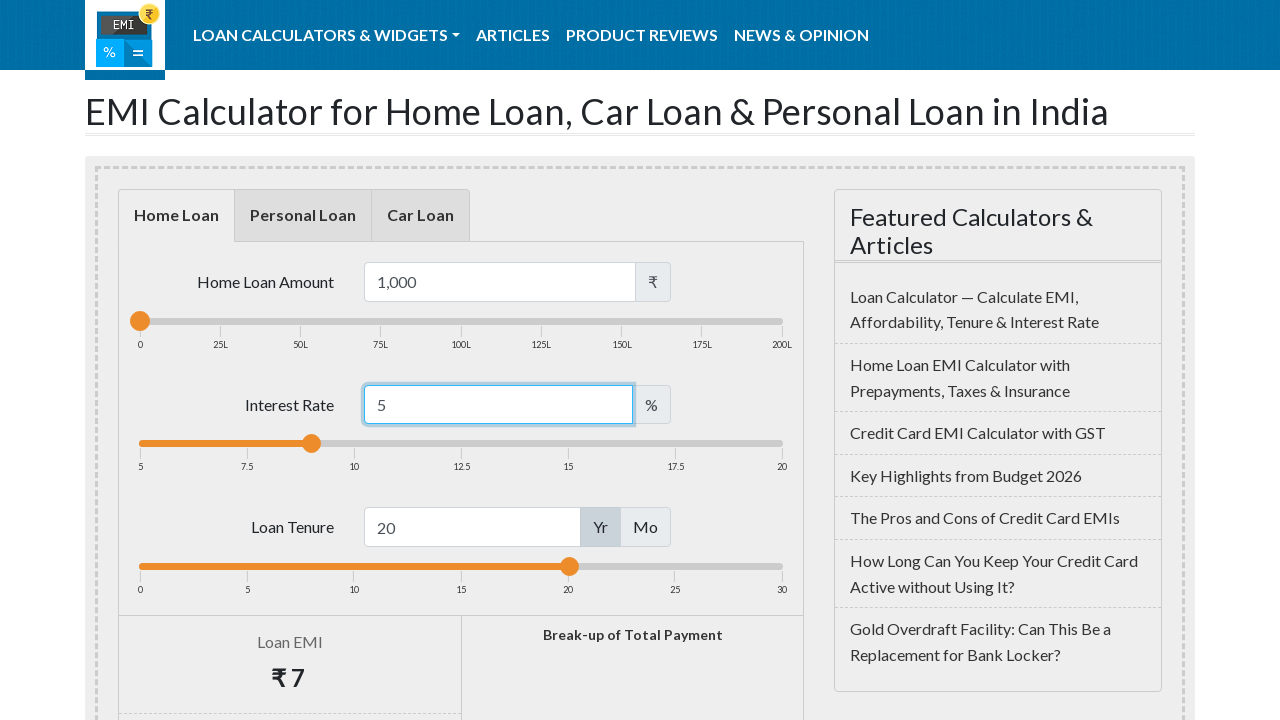

Filled loan term field with 35 years on #loanterm
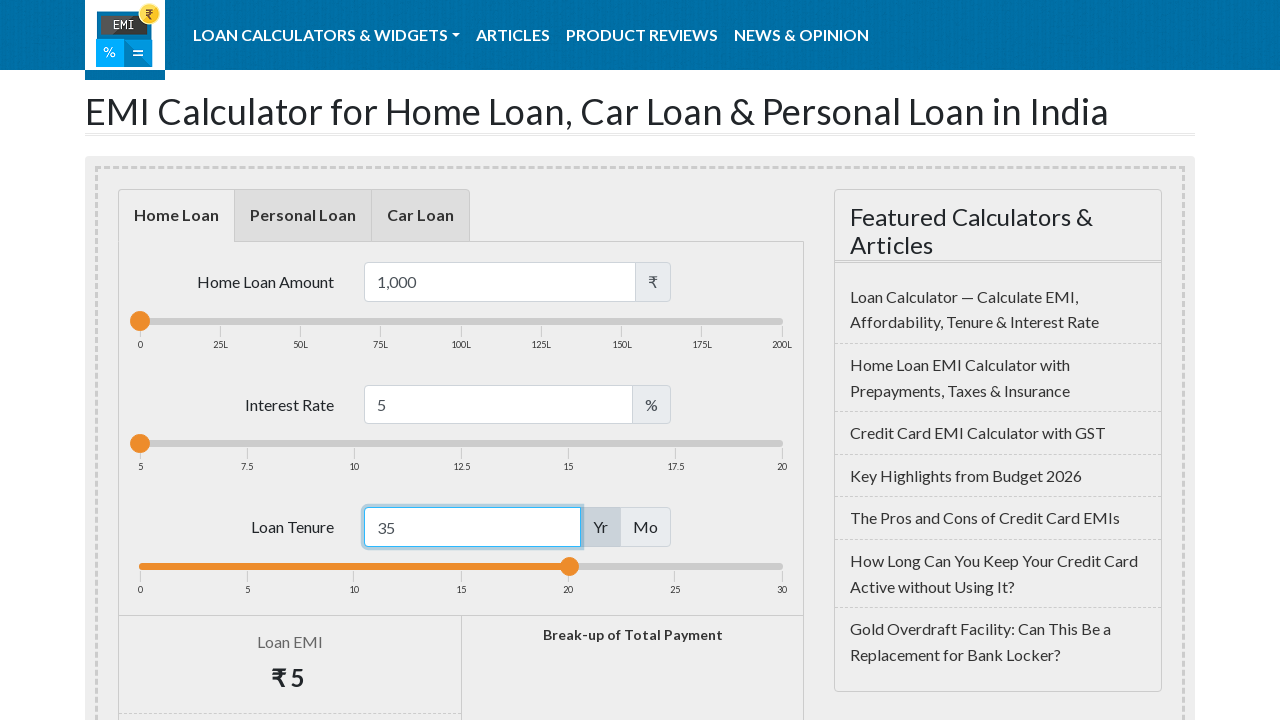

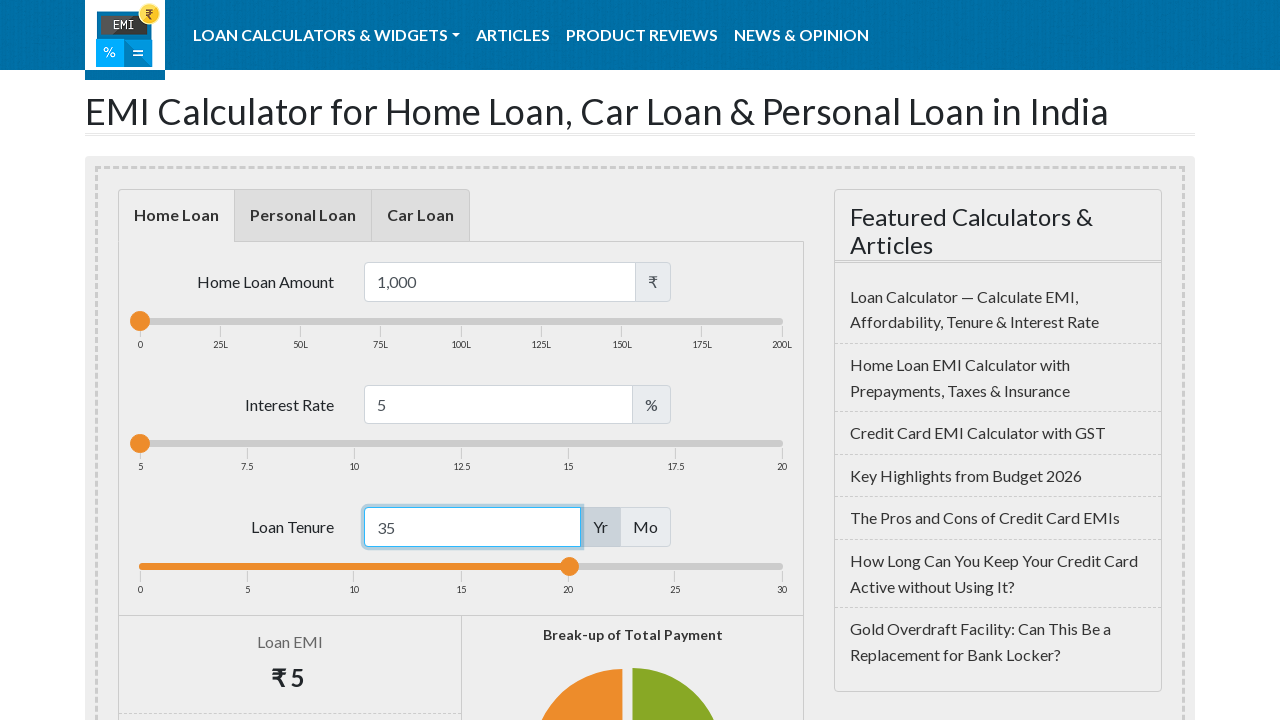